Tests keyboard key press functionality by sending the SPACE key to a target element and then sending the LEFT arrow key, verifying the displayed result text for each key press.

Starting URL: http://the-internet.herokuapp.com/key_presses

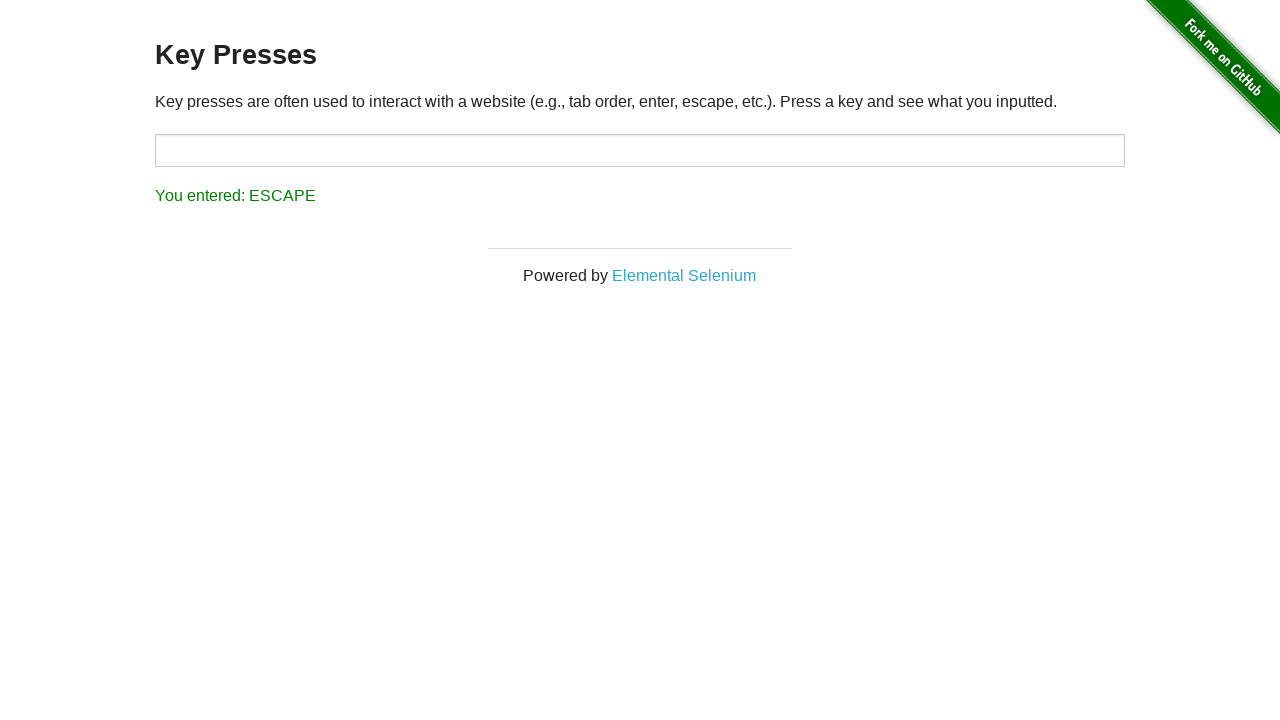

Pressed SPACE key on target element on #target
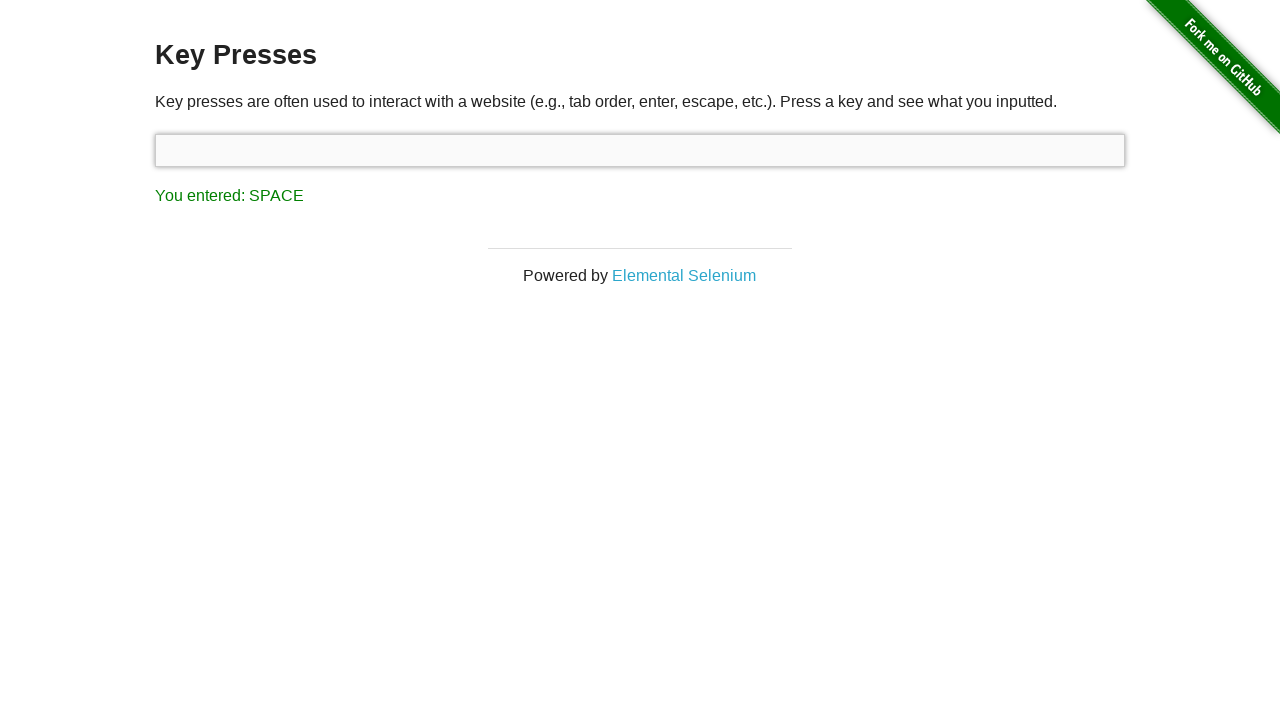

Result element loaded after SPACE key press
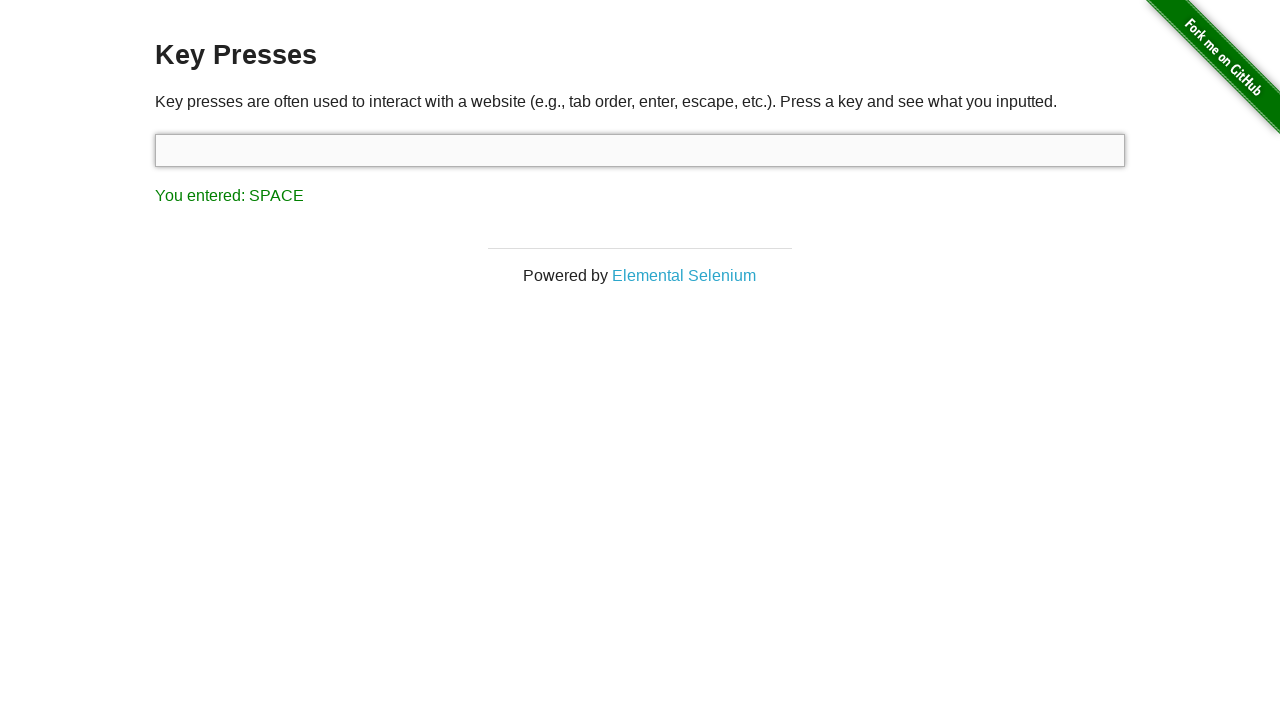

Retrieved result text content
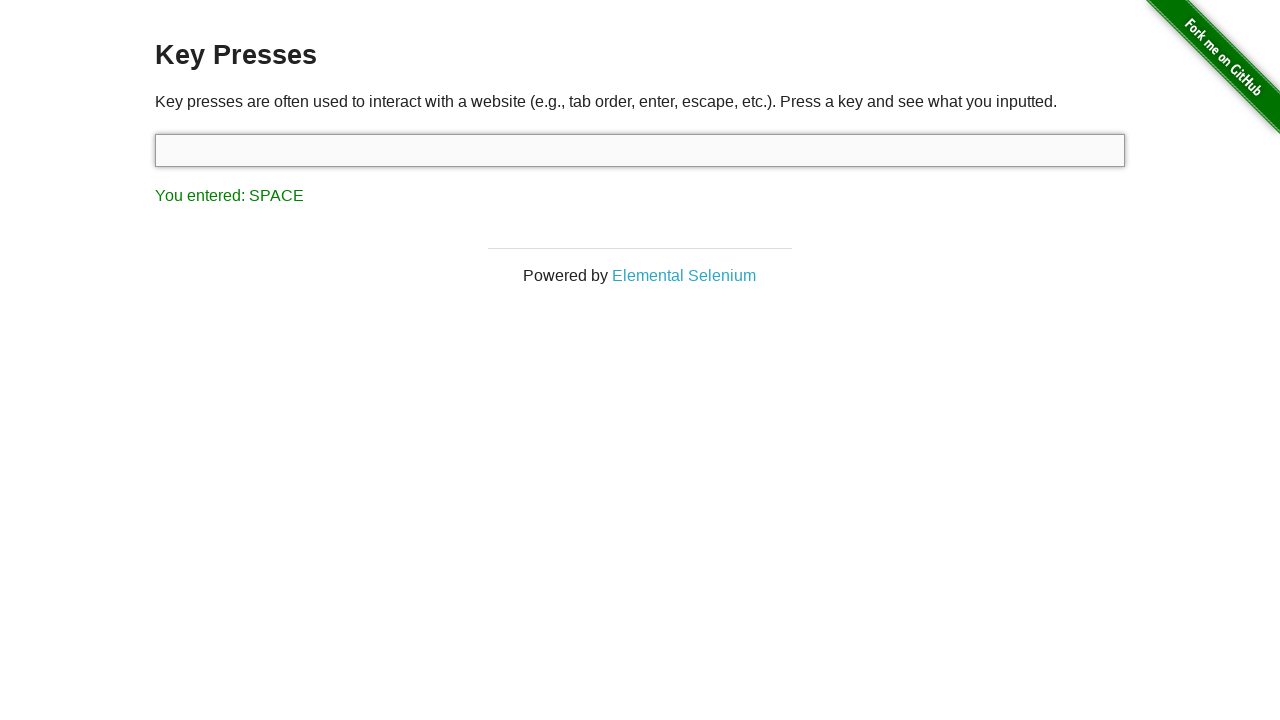

Verified result text contains 'You entered: SPACE'
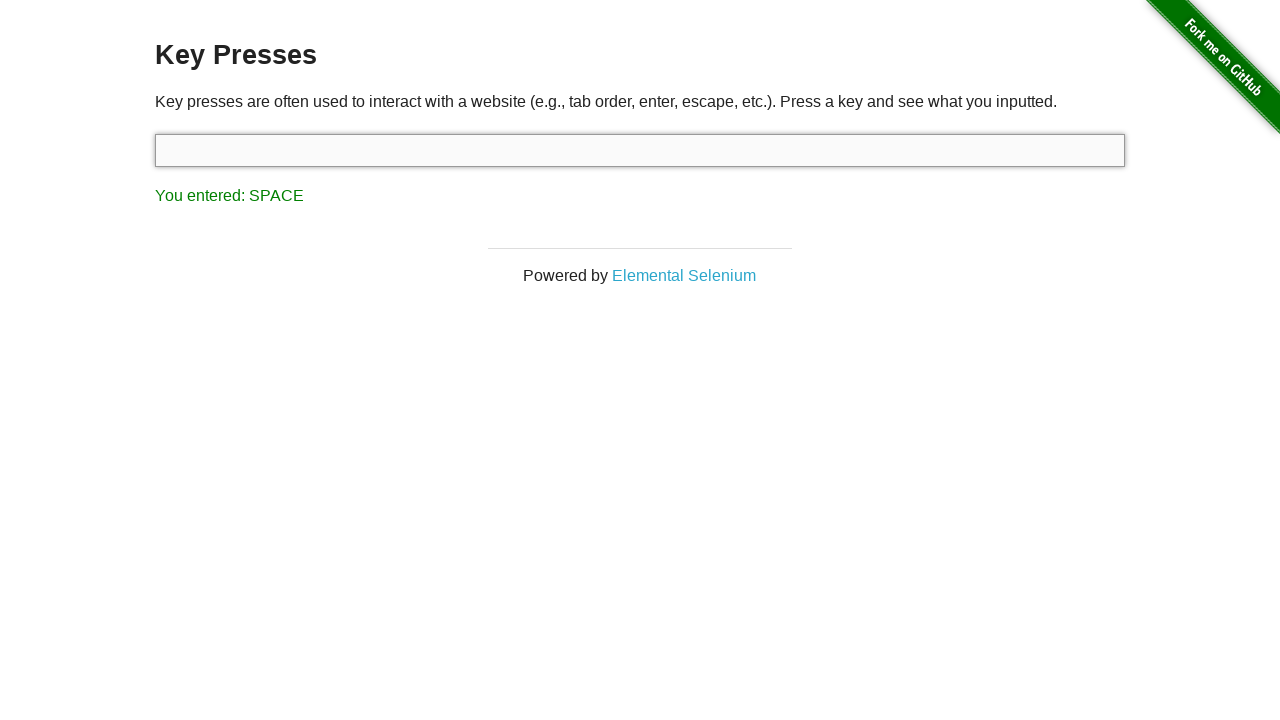

Pressed LEFT arrow key
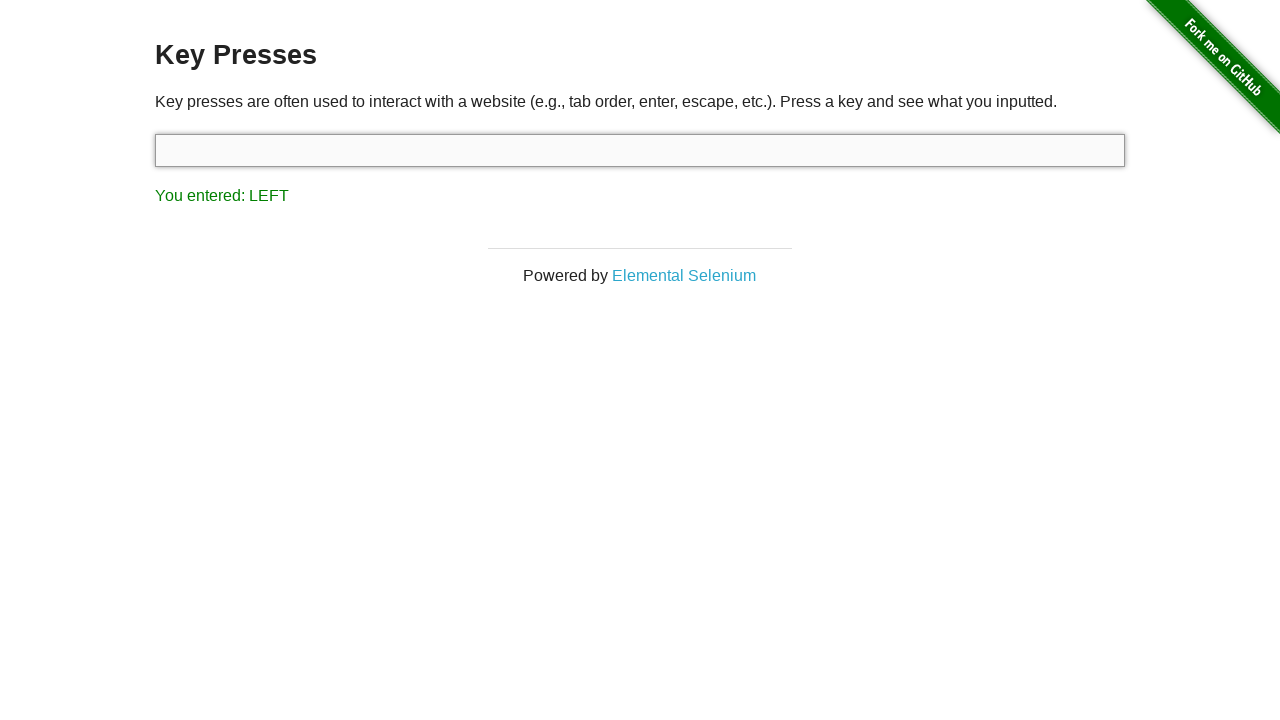

Retrieved result text content after LEFT arrow press
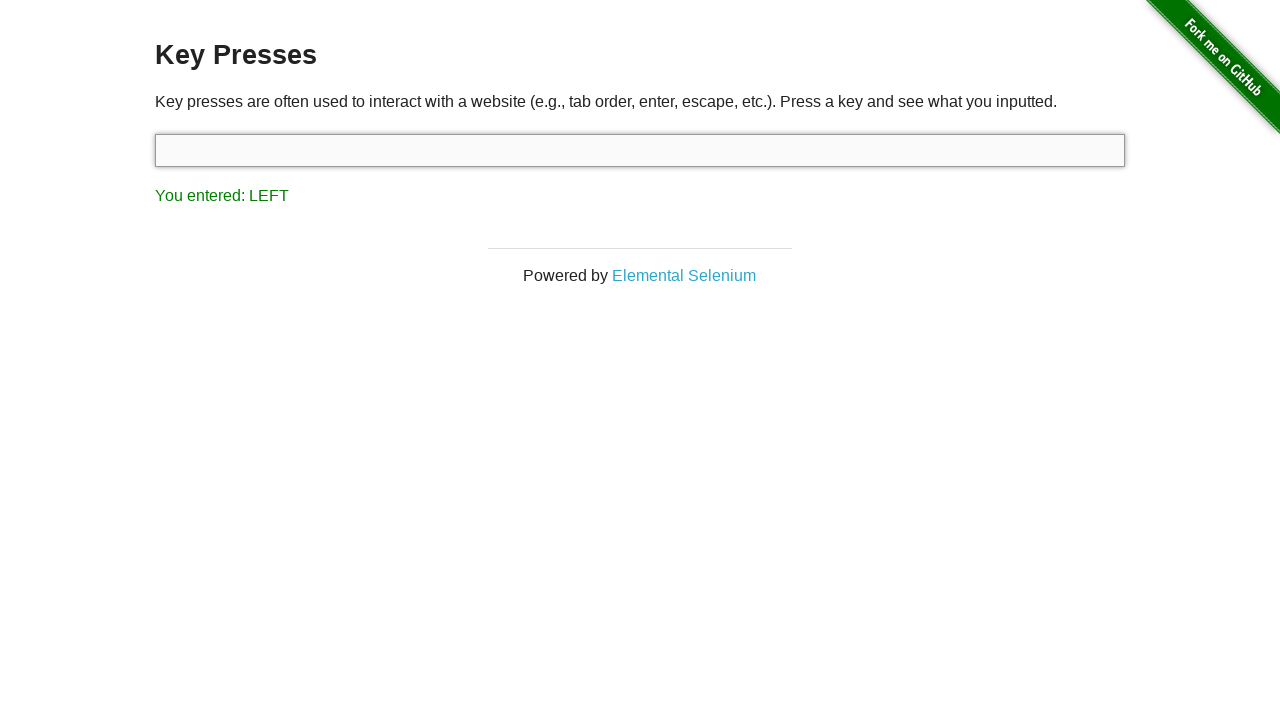

Verified result text contains 'You entered: LEFT'
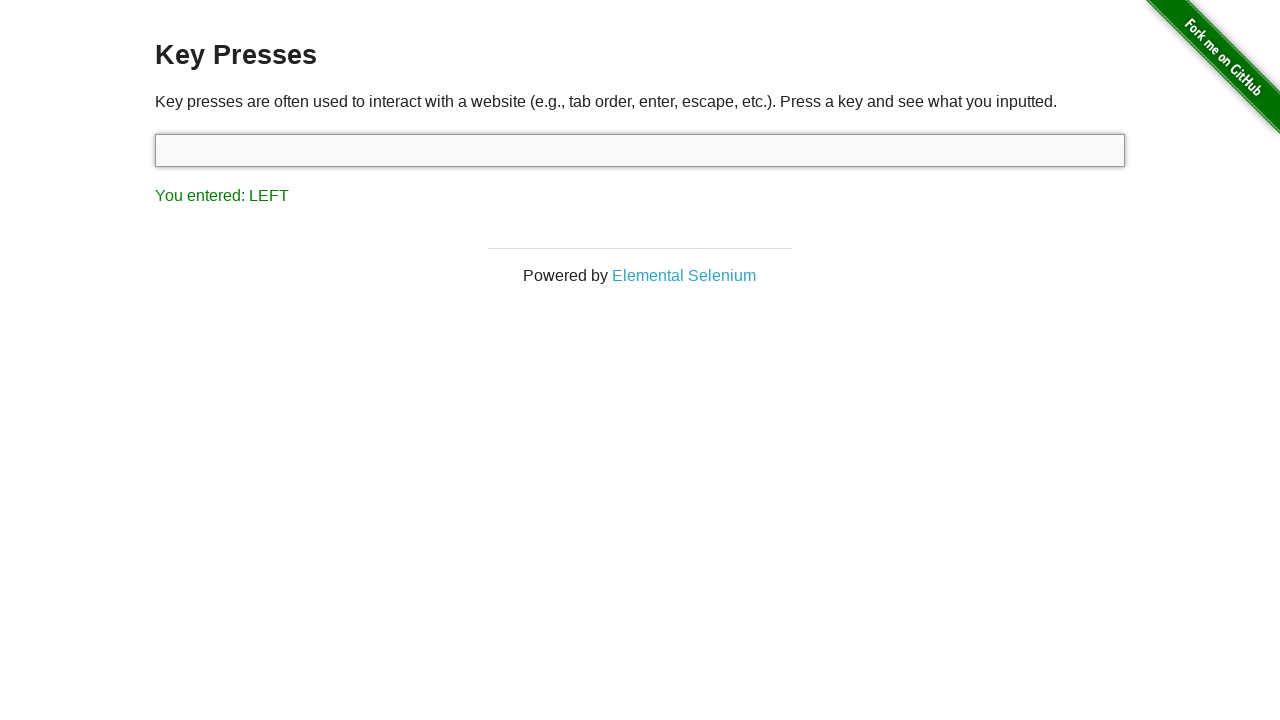

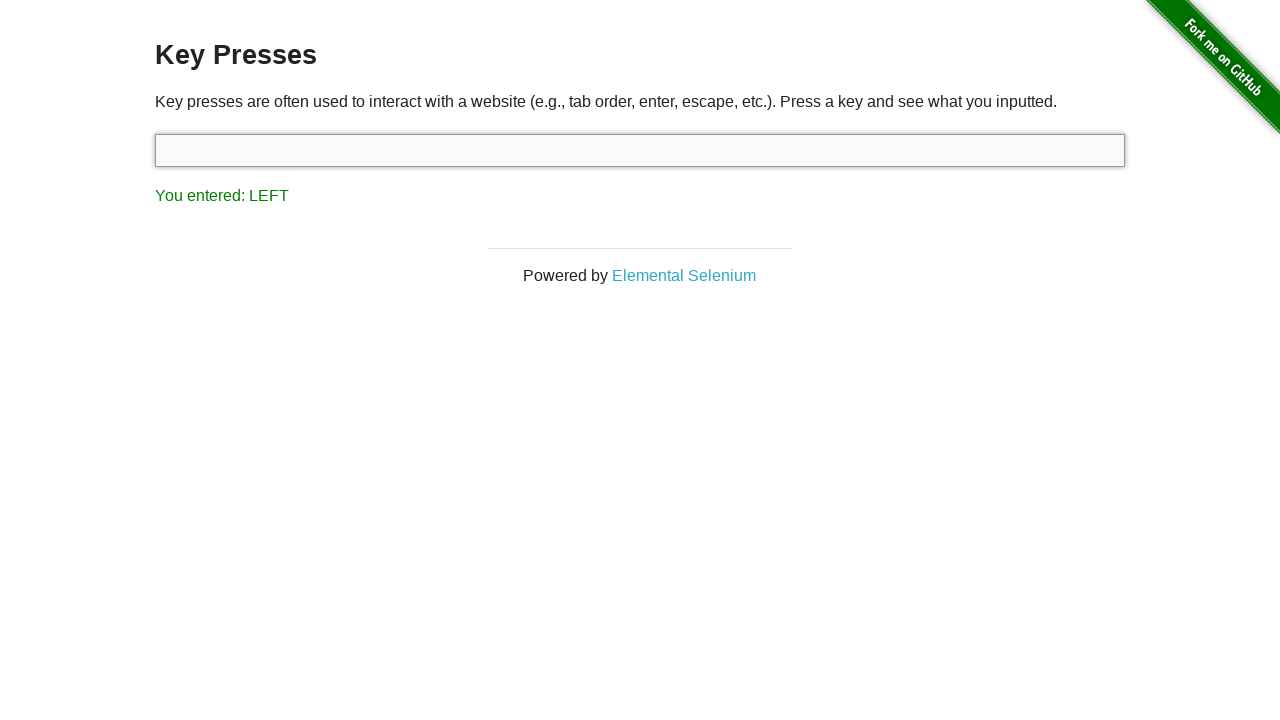